Verifies that the page title matches the expected value "GreenKart - veg and fruits kart"

Starting URL: https://rahulshettyacademy.com/seleniumPractise/#/

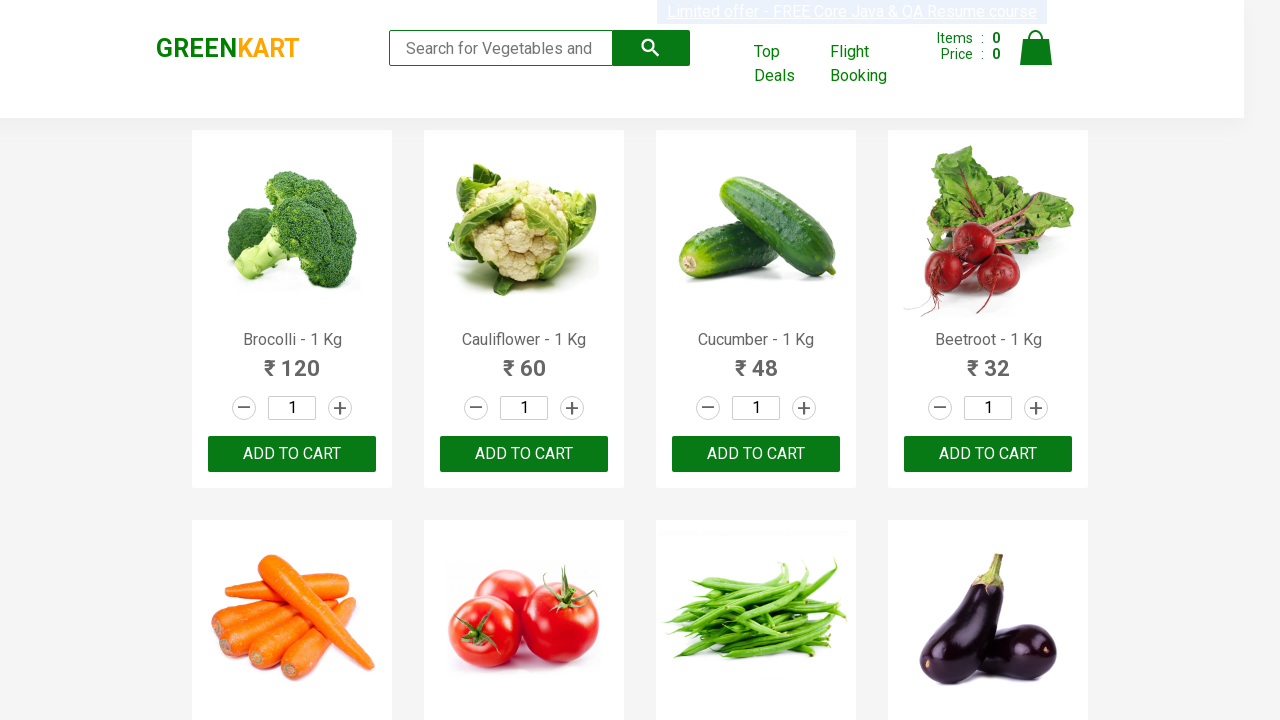

Navigated to GreenKart application
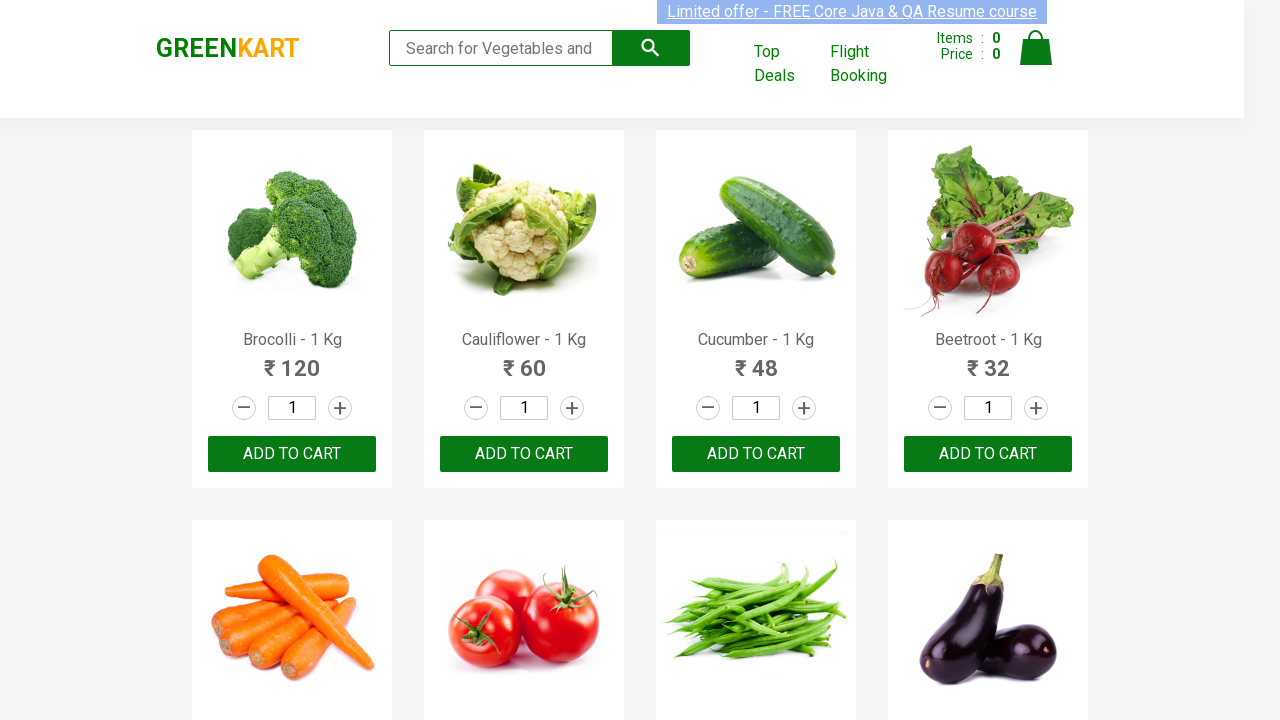

Verified page title matches 'GreenKart - veg and fruits kart'
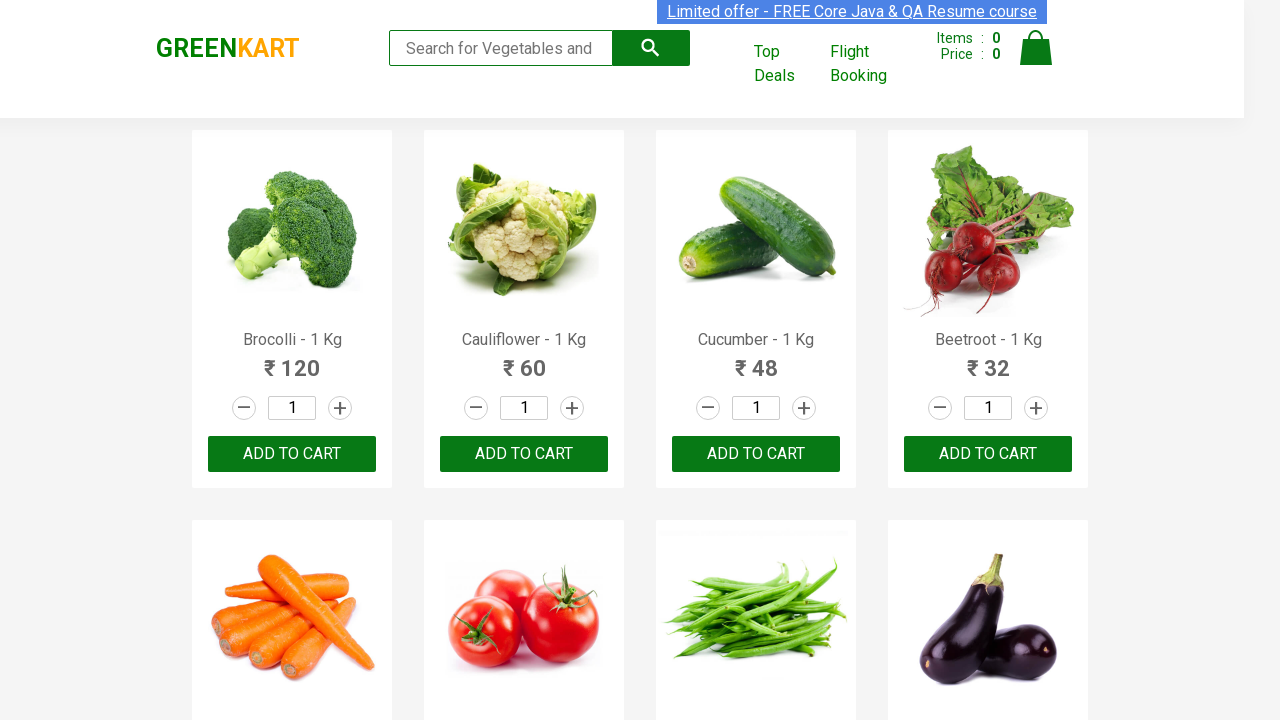

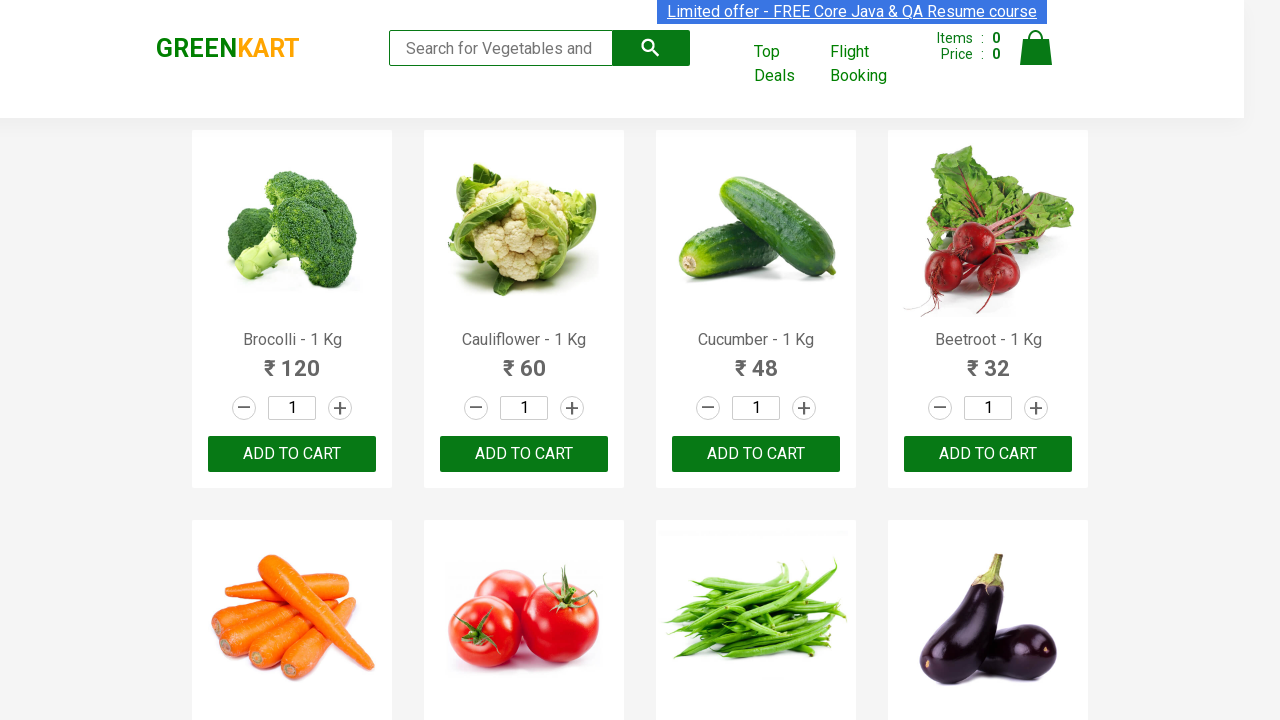